Tests user registration flow by filling out all required fields in the registration form and submitting it

Starting URL: https://naveenautomationlabs.com/opencart/index.php?route=account/register

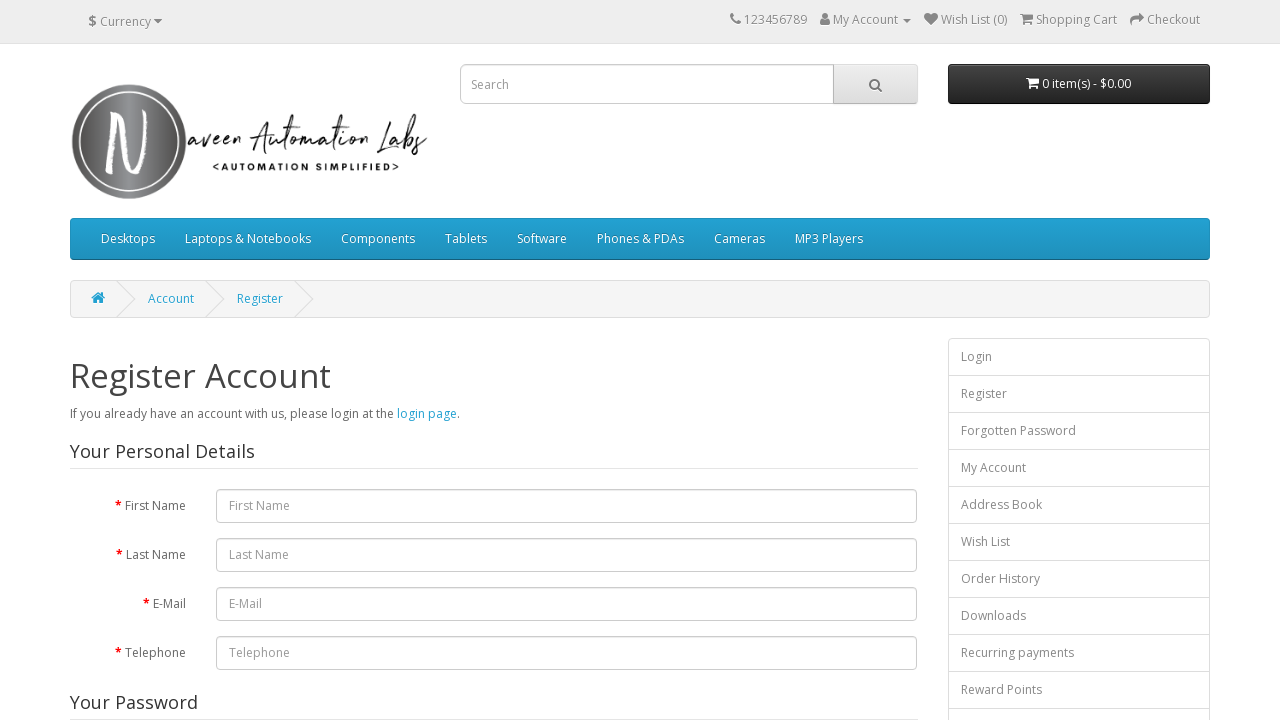

Filled first name field with 'sandhya' on #input-firstname
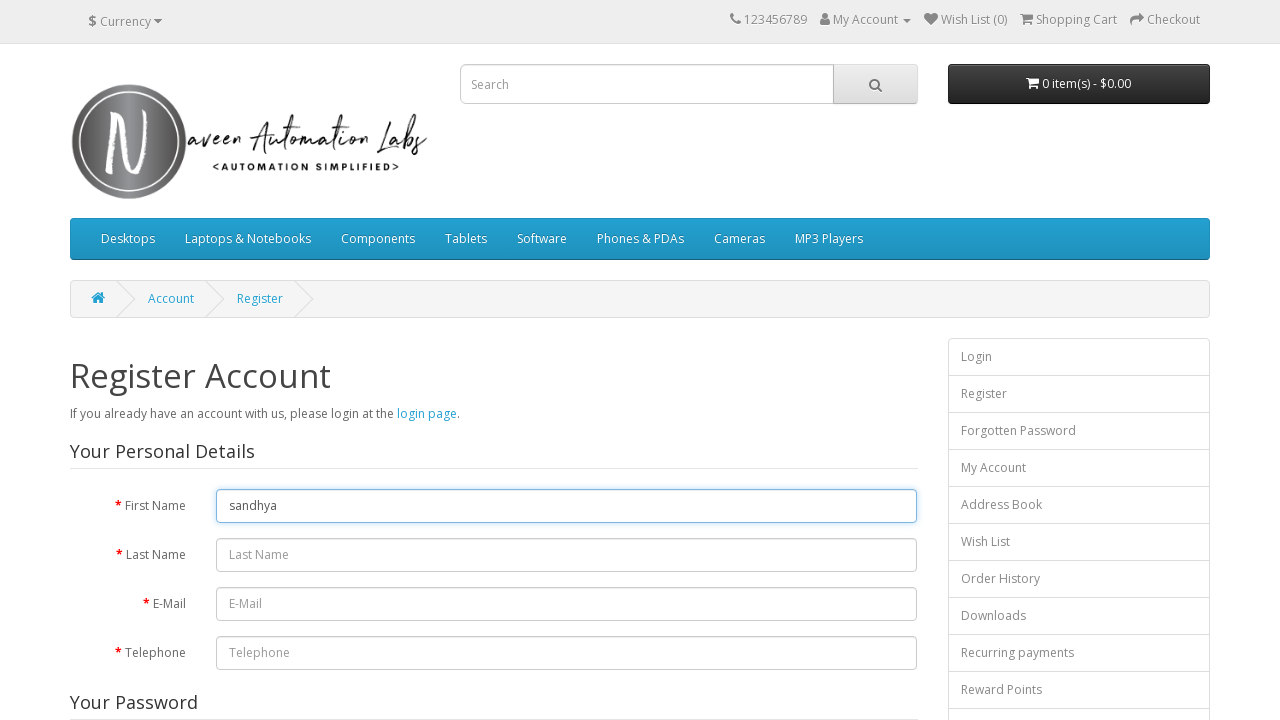

Filled last name field with 'p' on input[name='lastname']
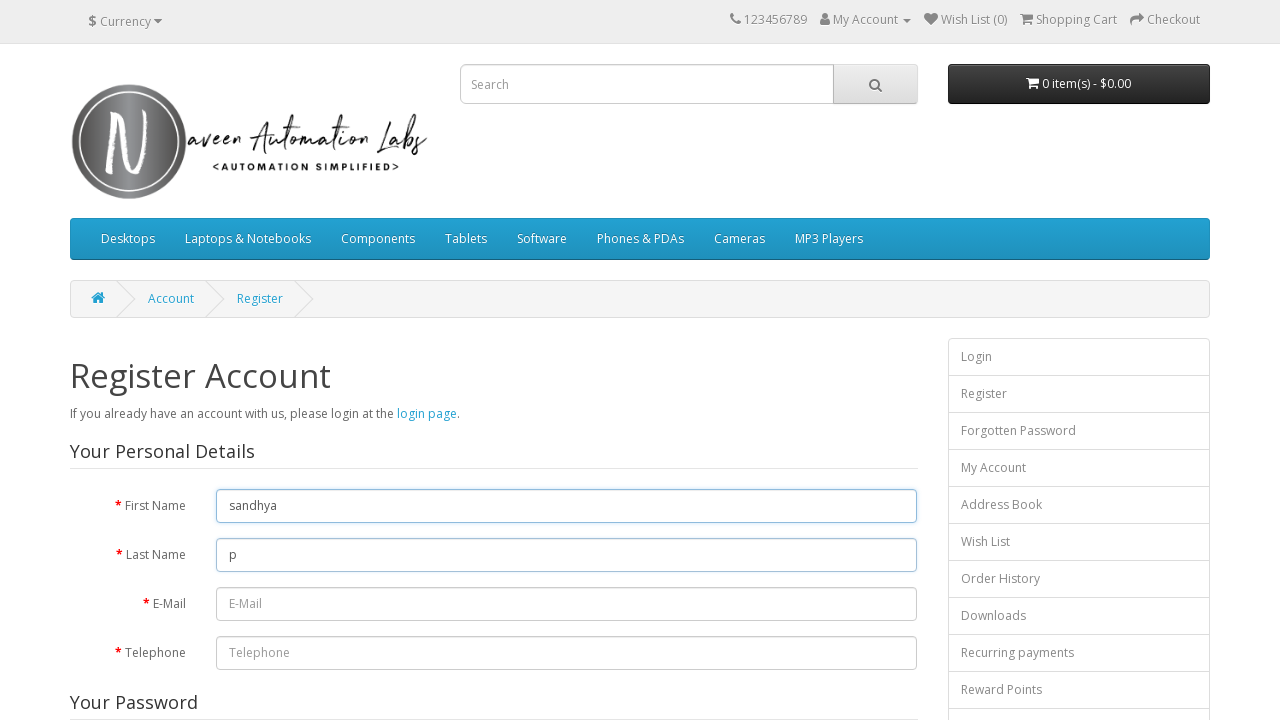

Filled email field with 'sandhyap1@gmail.com' on #input-email
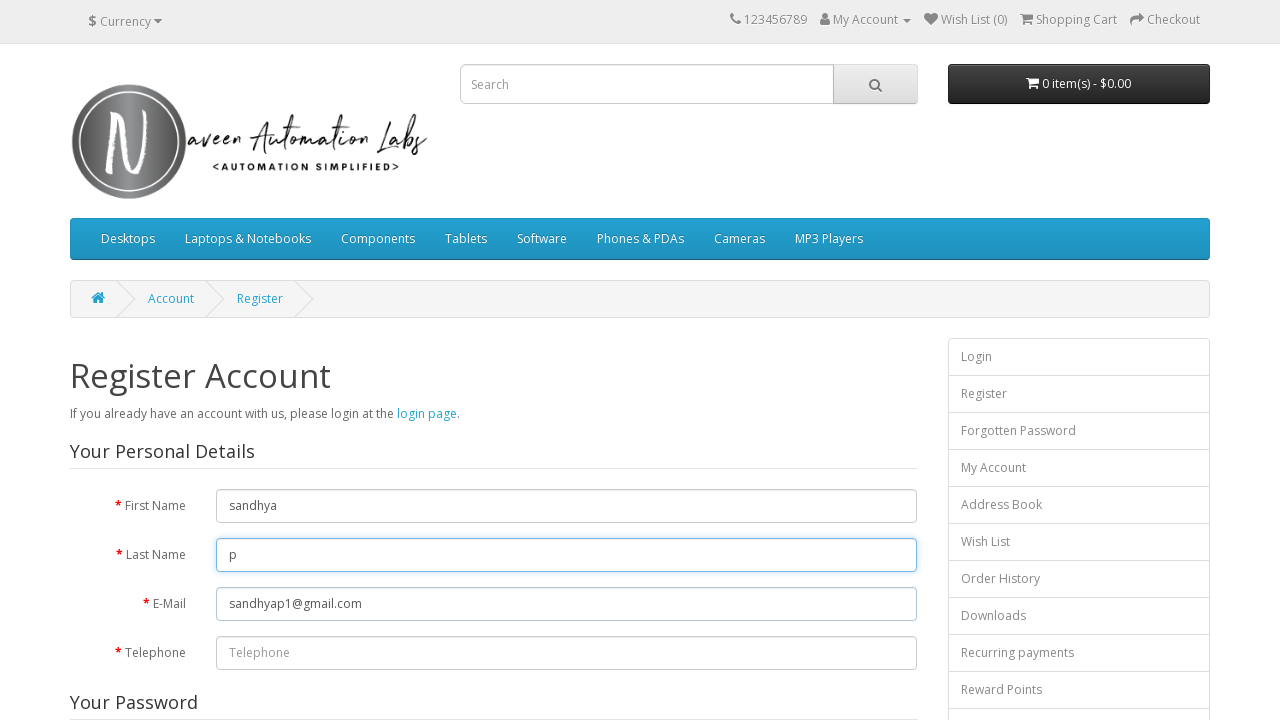

Filled telephone field with '989988822' on #input-telephone
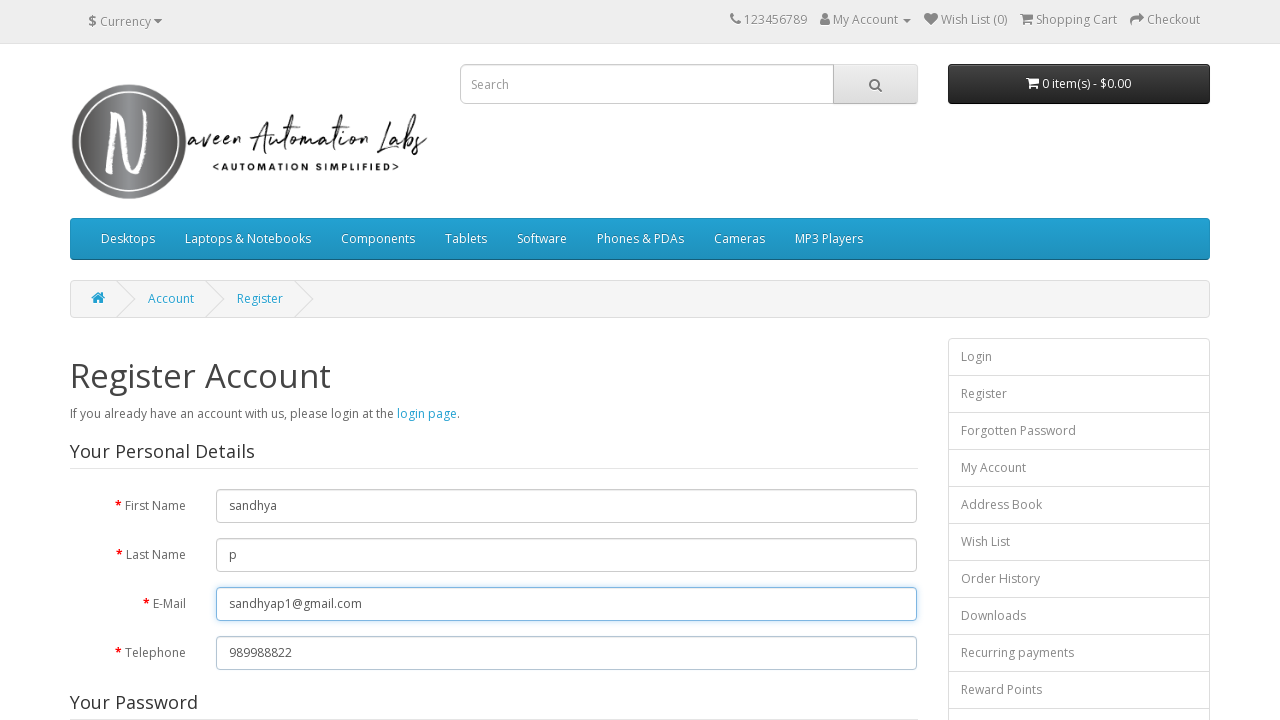

Filled password field with 'test@12344' on #input-password
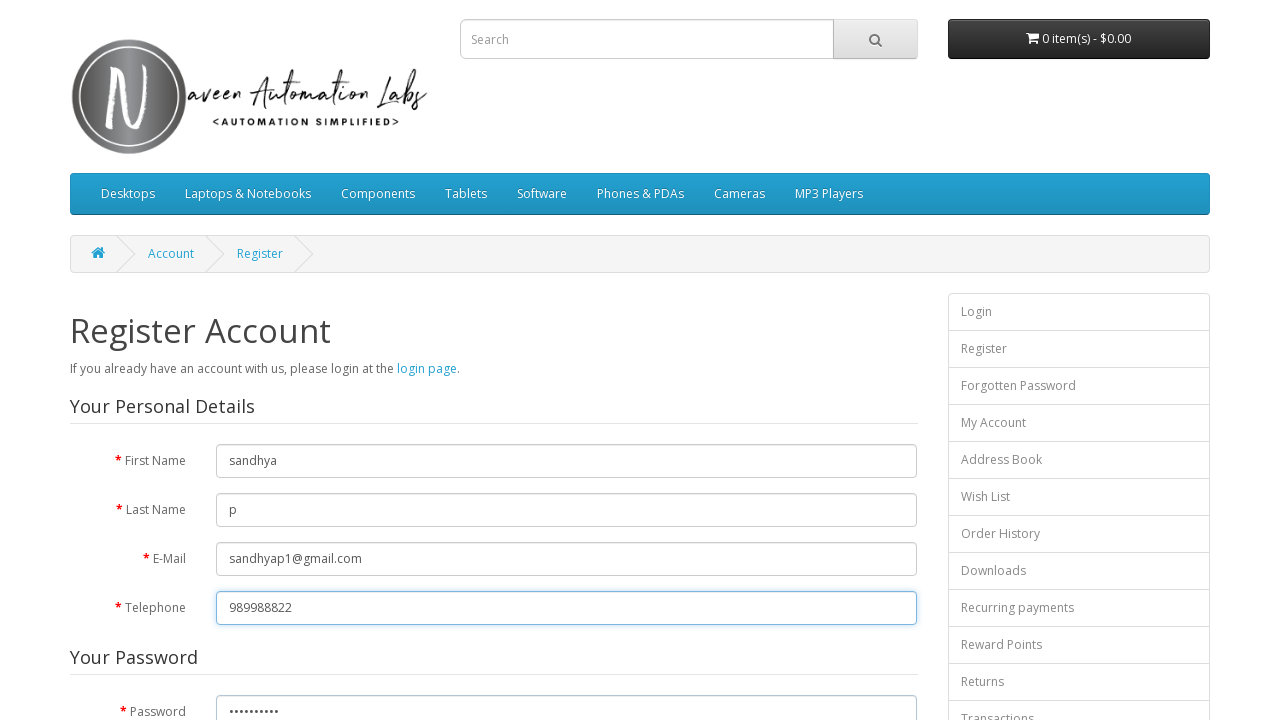

Filled password confirmation field with 'test@12344' on #input-confirm
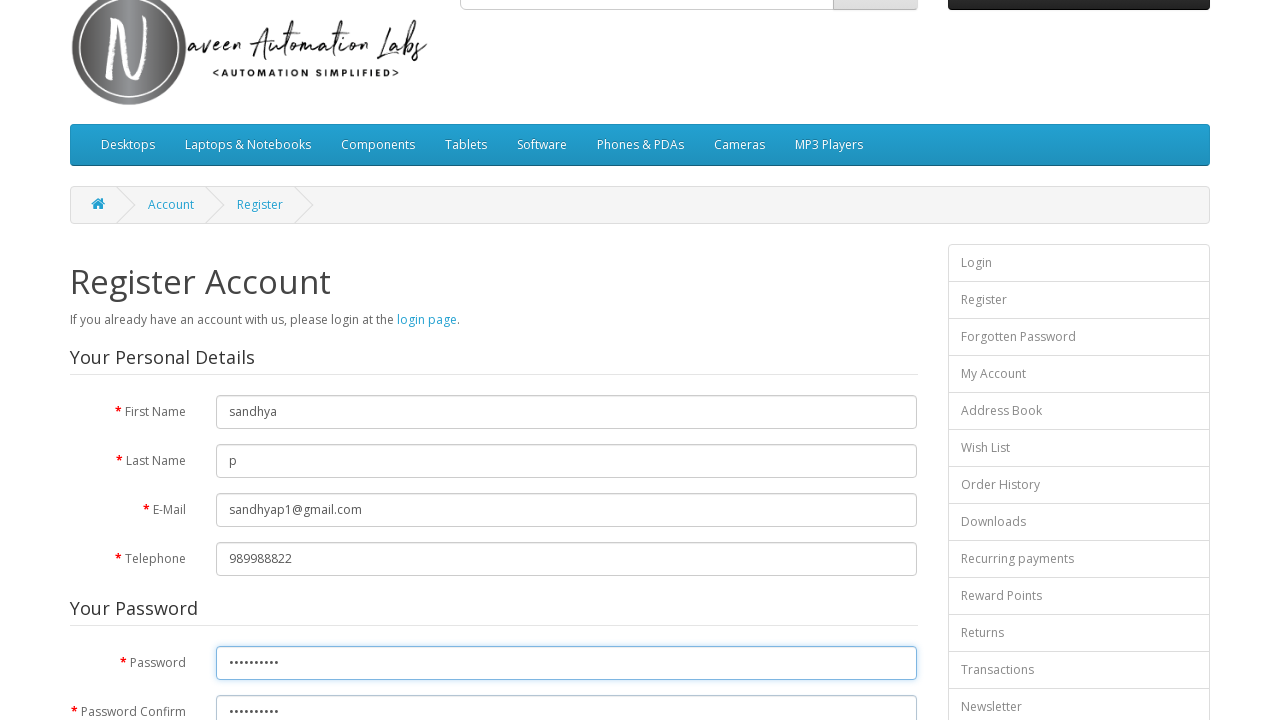

Checked privacy policy agreement checkbox at (825, 424) on input[name='agree']
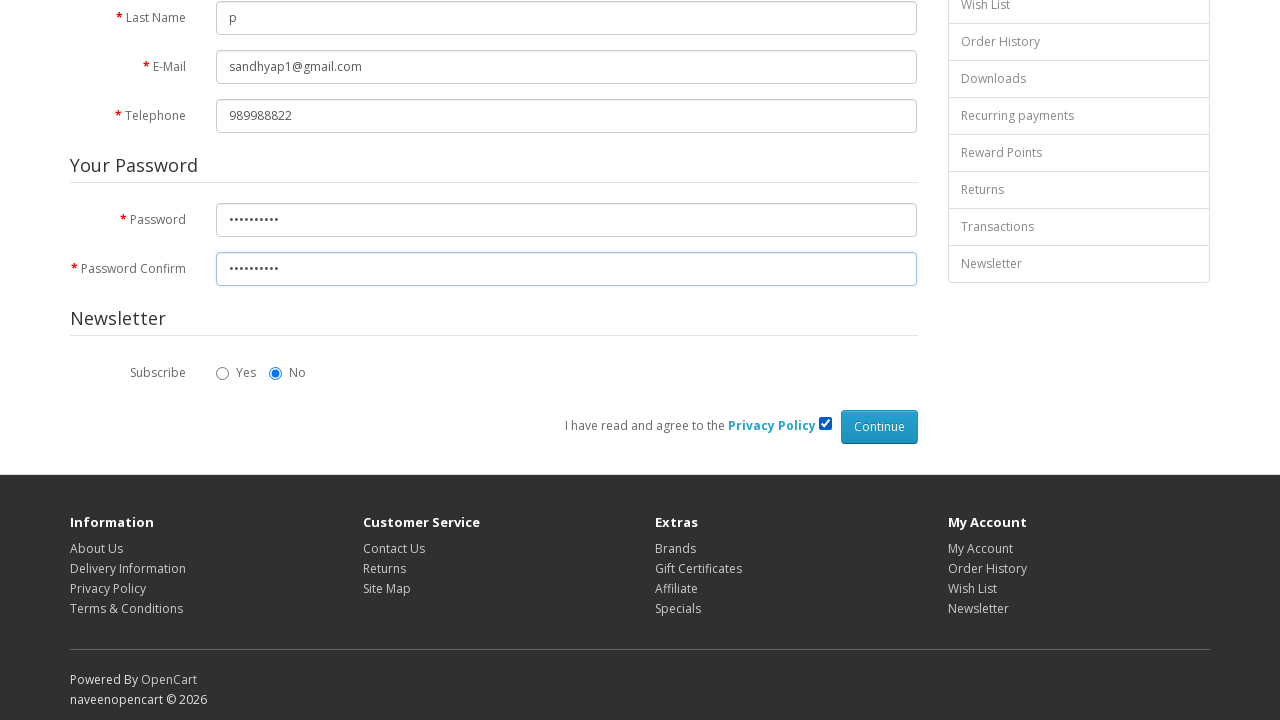

Clicked Continue button to submit registration form at (879, 427) on xpath=//input[@type='submit' and @value='Continue']
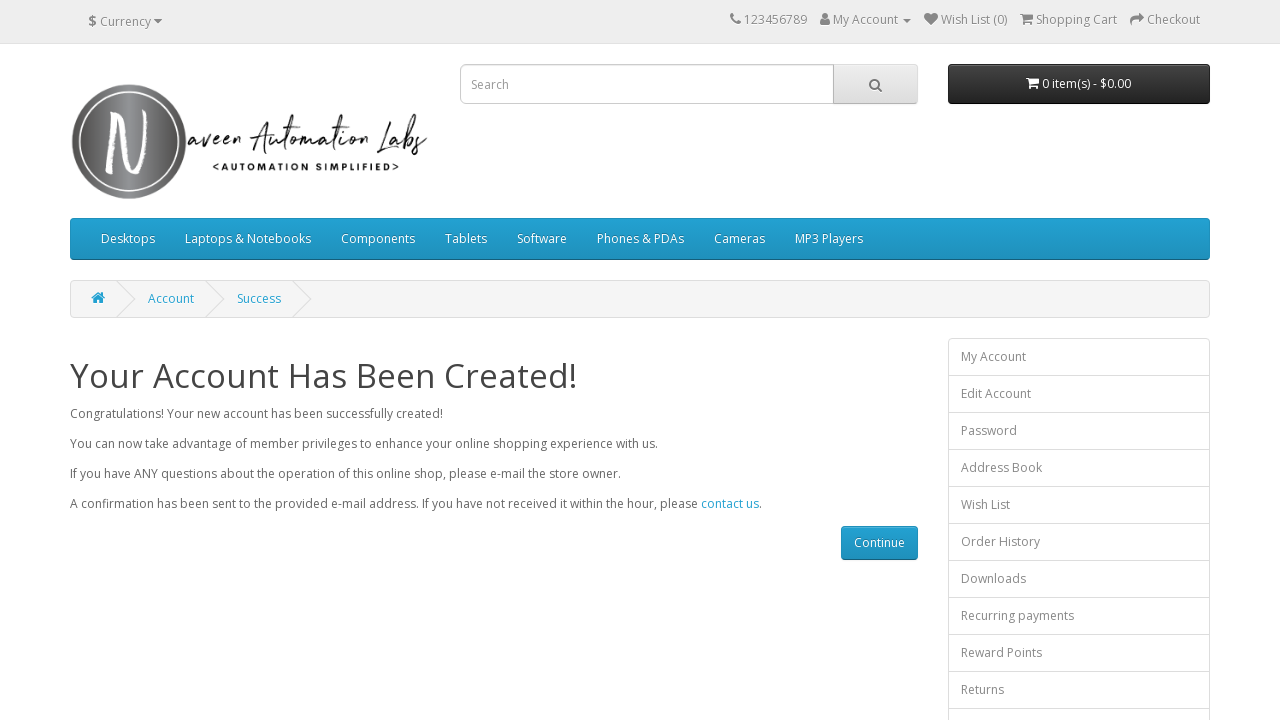

Registration successful - account creation confirmation message appeared
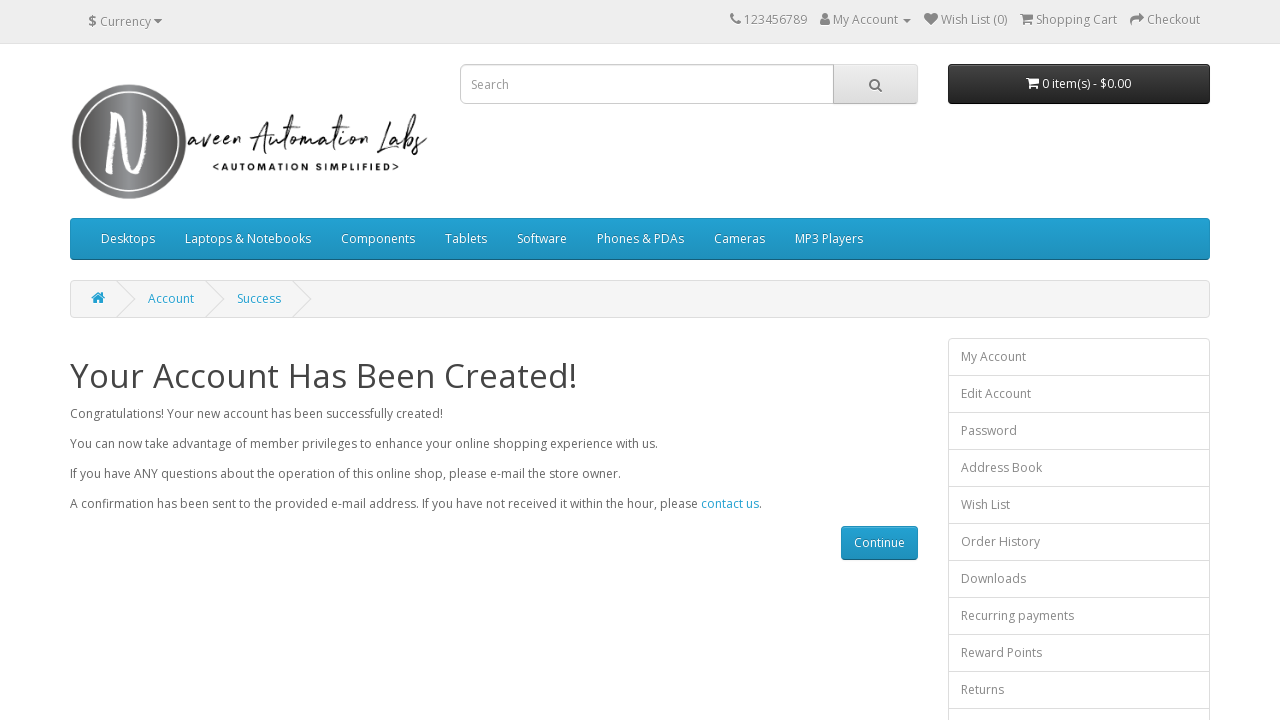

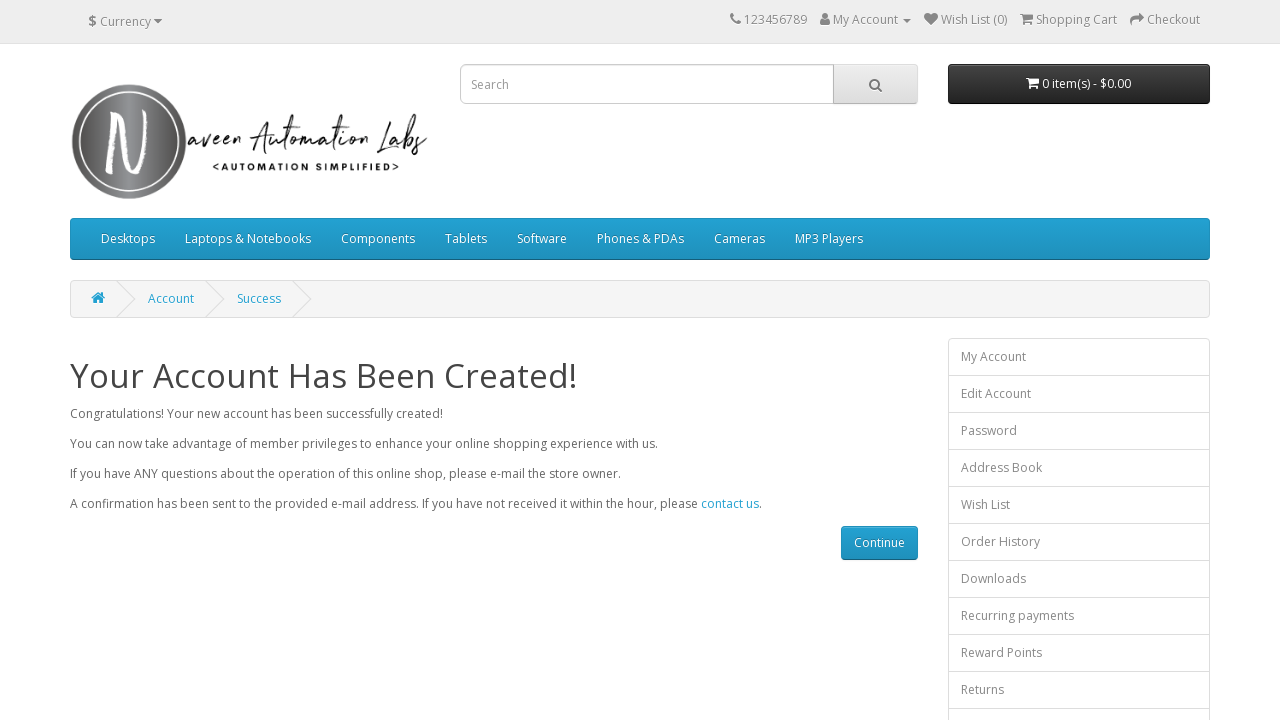